Tests drag and drop functionality on jQuery UI demo page by dragging a source element and dropping it onto a target element within an iframe

Starting URL: https://jqueryui.com/droppable/

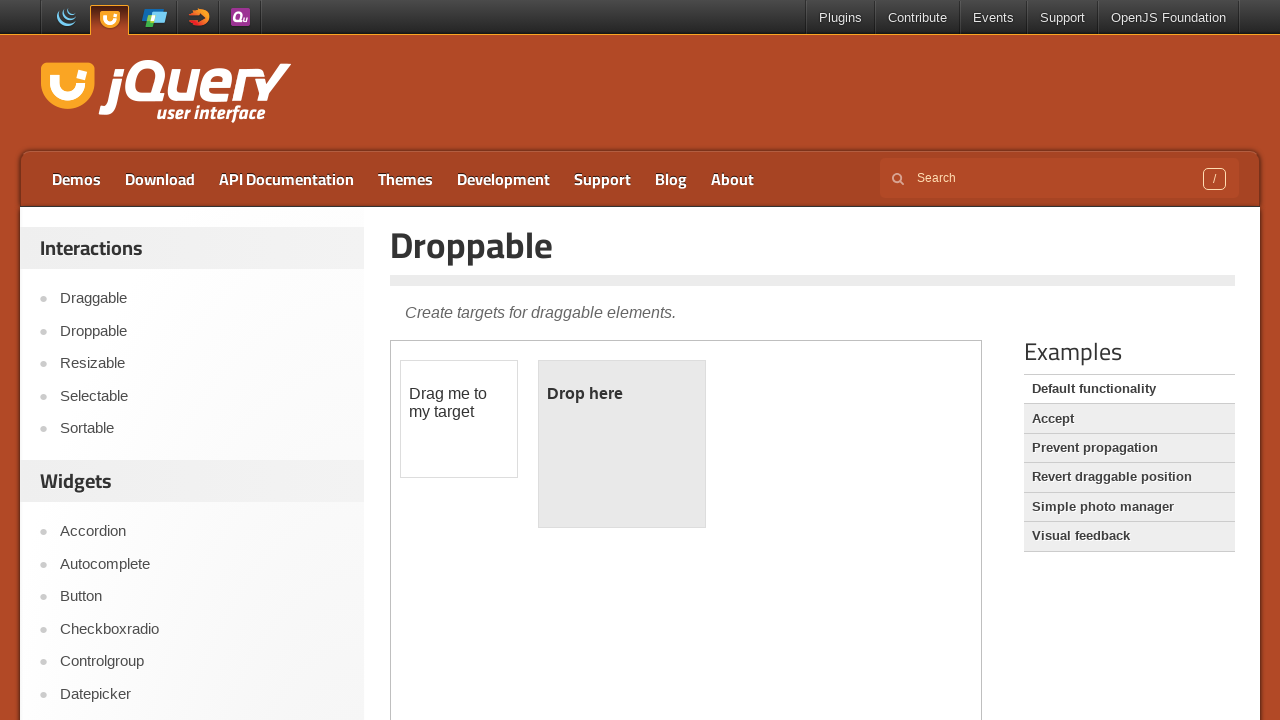

Located the demo iframe
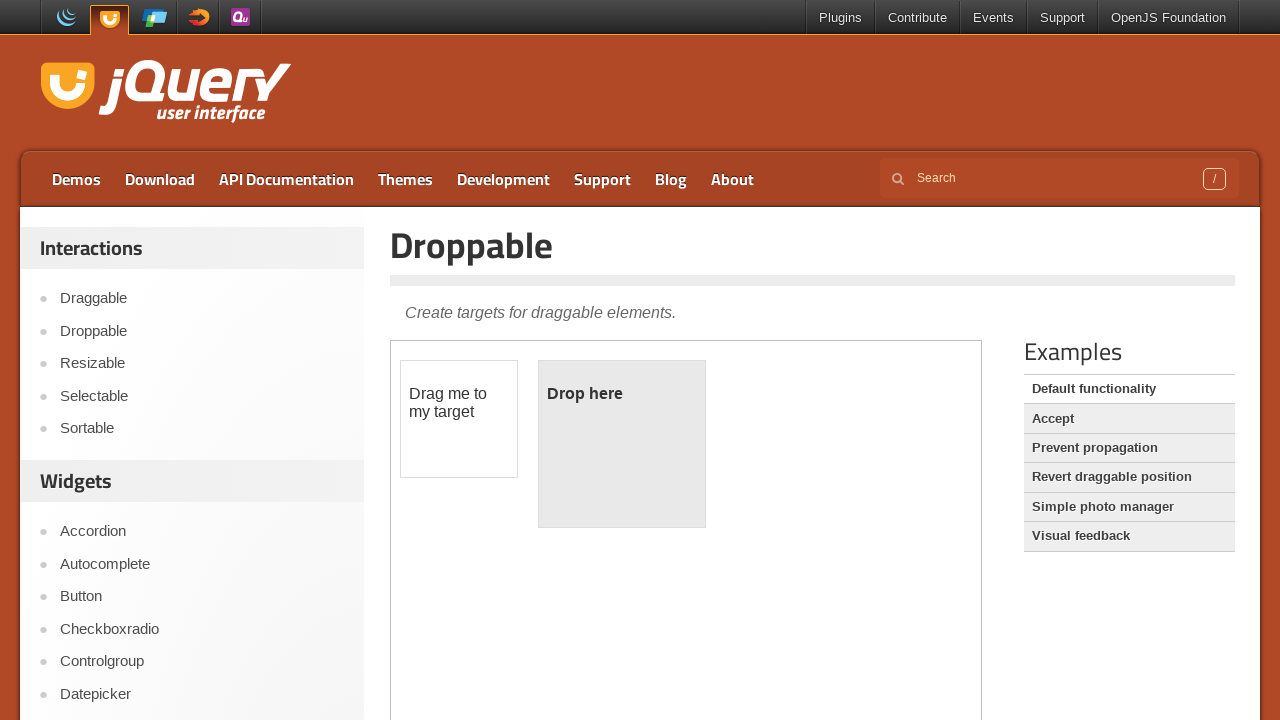

Located the draggable element within the iframe
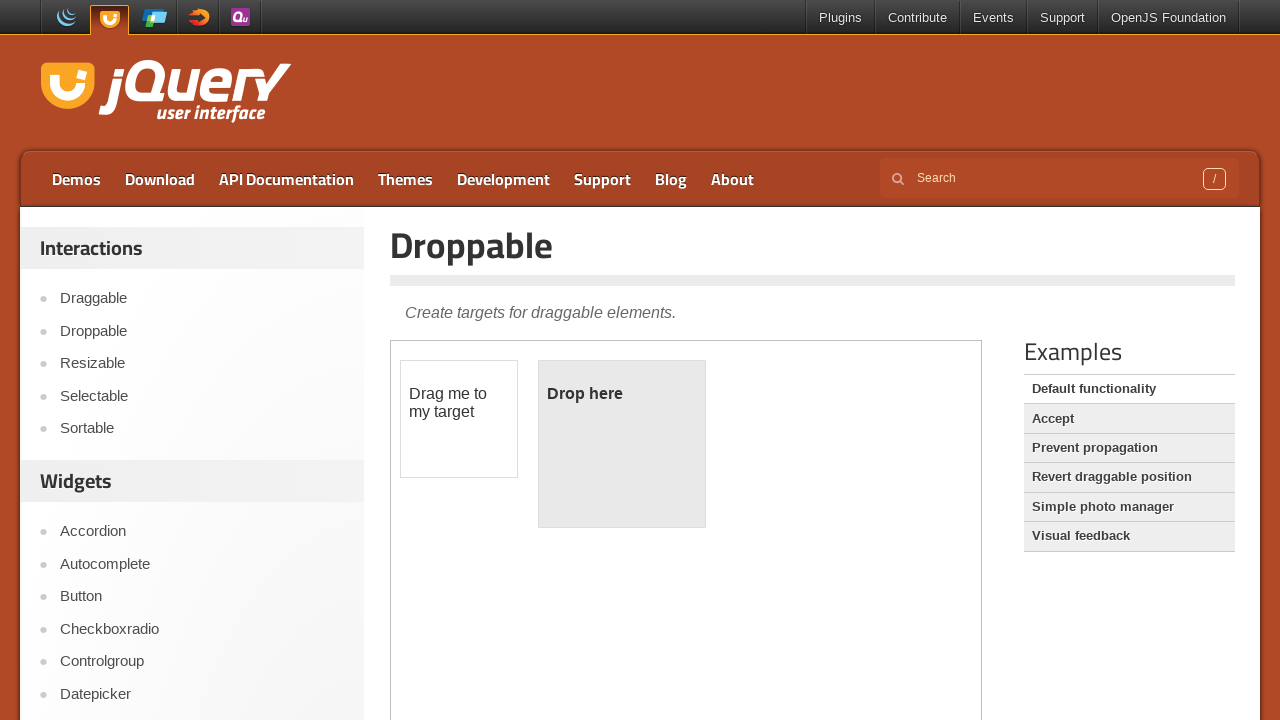

Located the droppable target element within the iframe
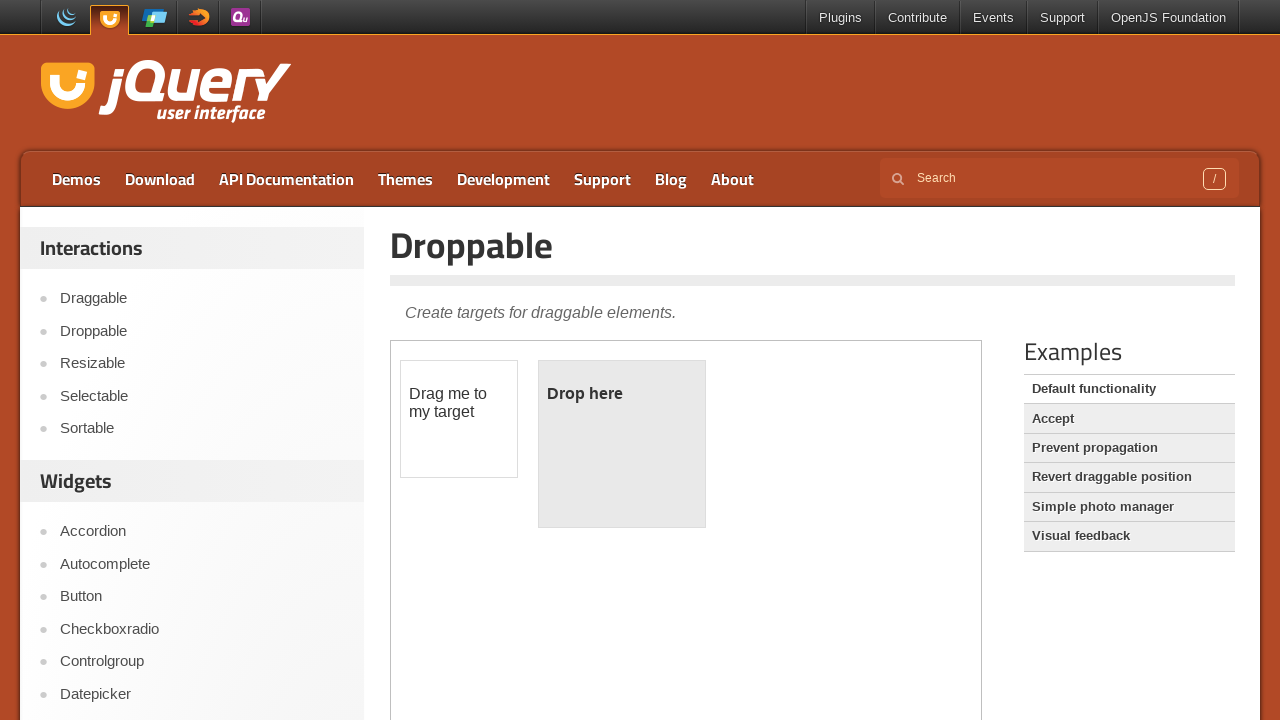

Dragged the source element and dropped it onto the target element at (622, 444)
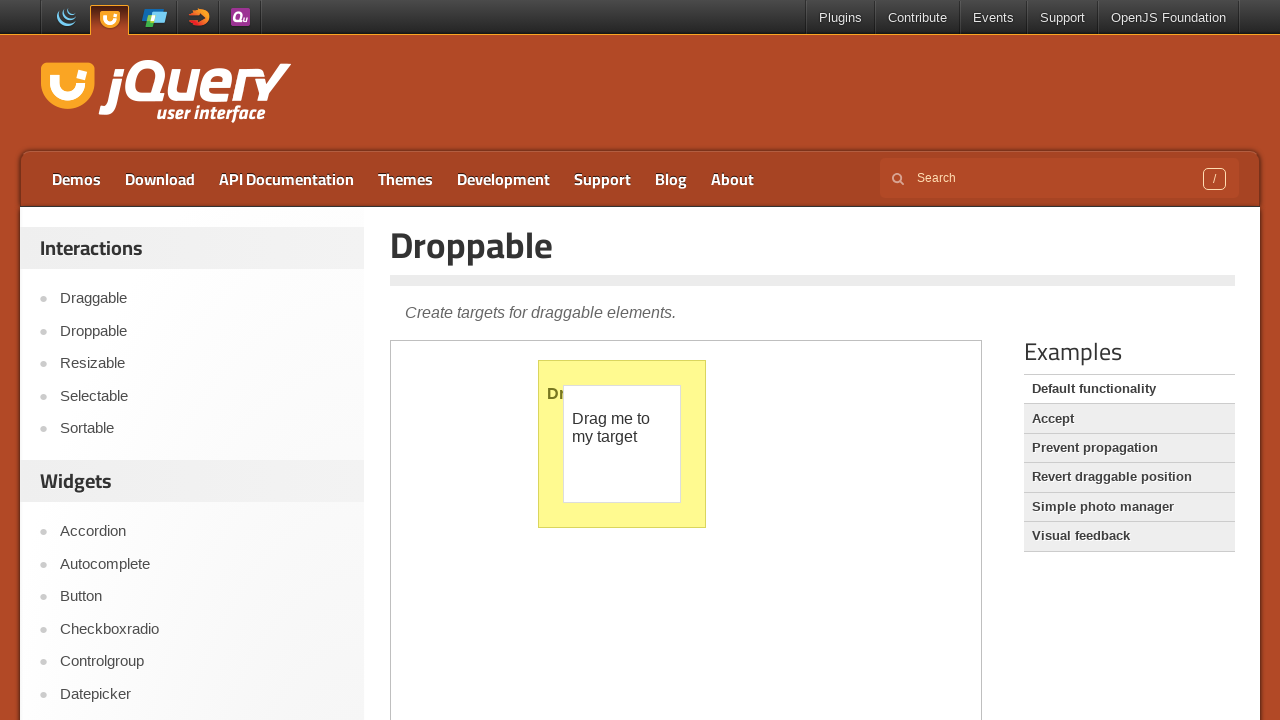

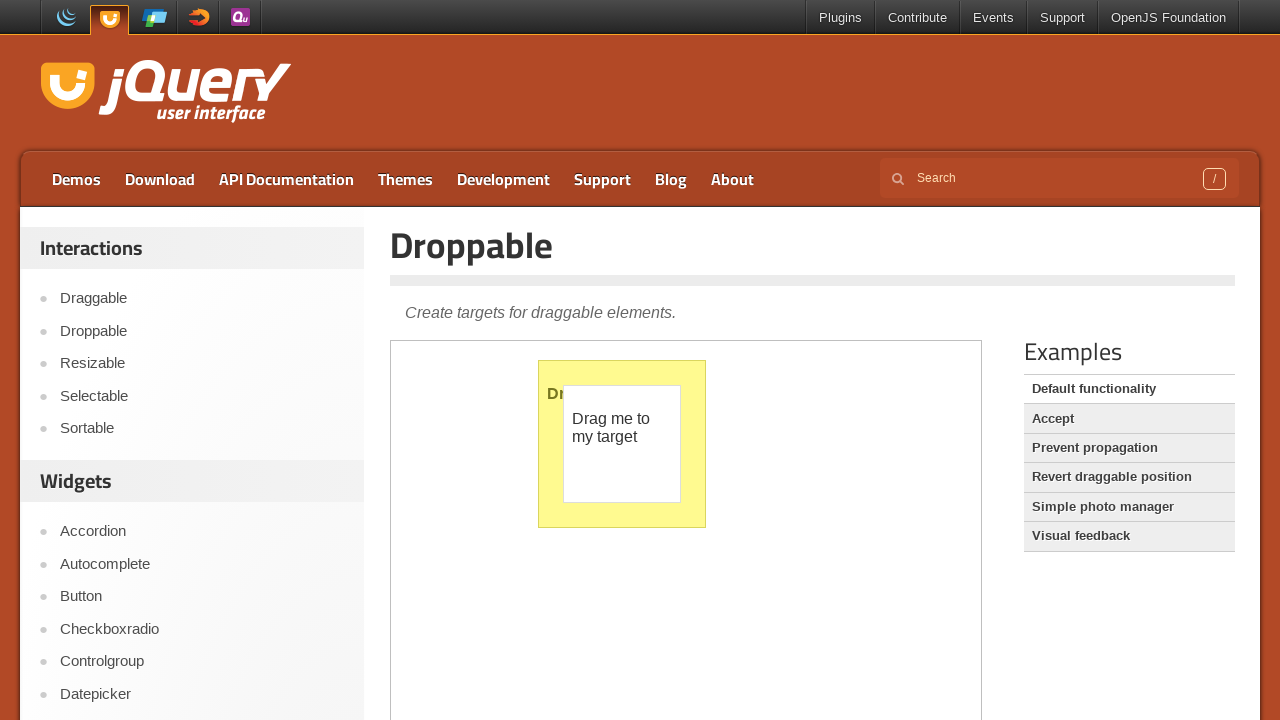